Tests alert handling by triggering a confirmation dialog and accepting it

Starting URL: https://demoqa.com/alerts

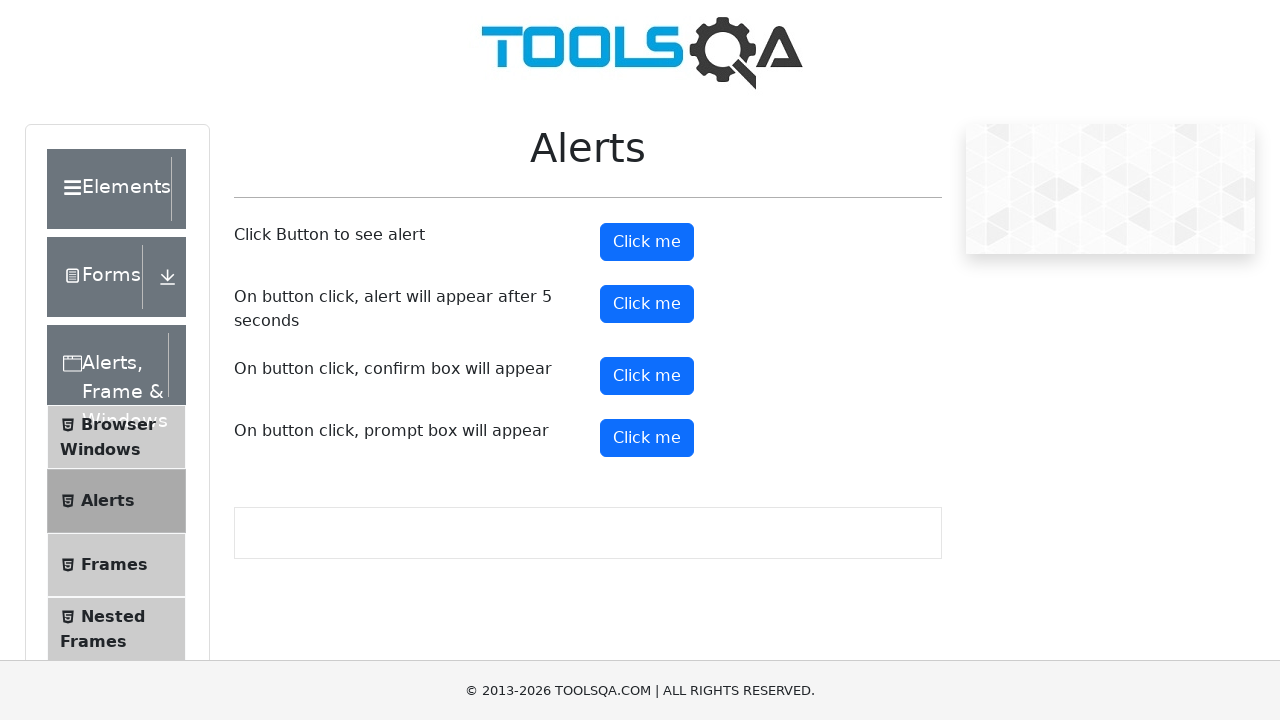

Clicked confirmation button to trigger alert at (647, 376) on #confirmButton
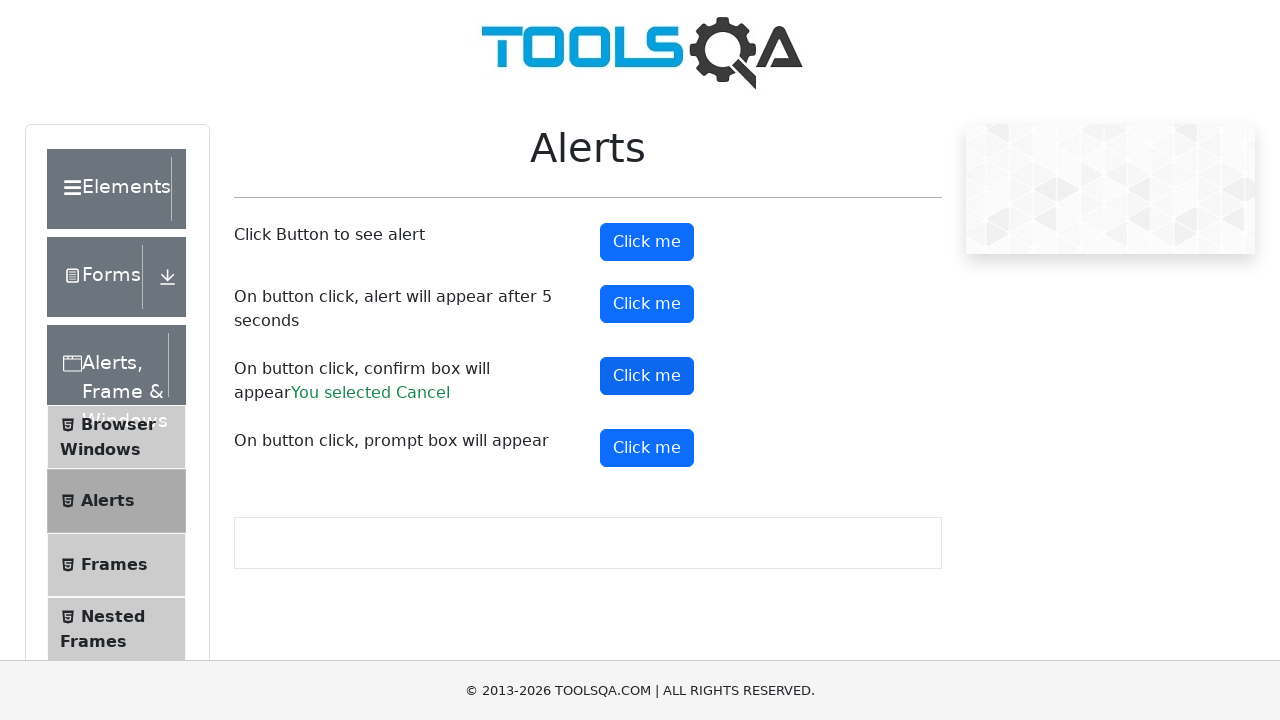

Set up dialog handler to accept alerts
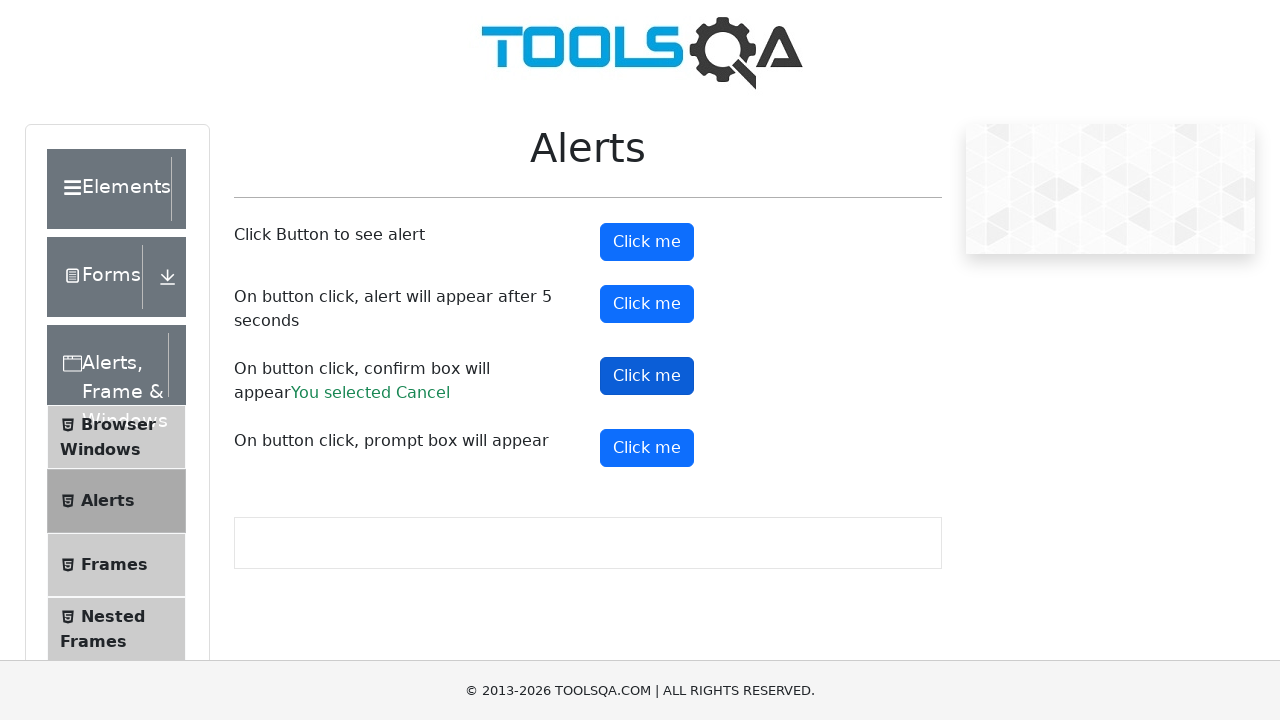

Clicked confirmation button to trigger alert dialog at (647, 376) on #confirmButton
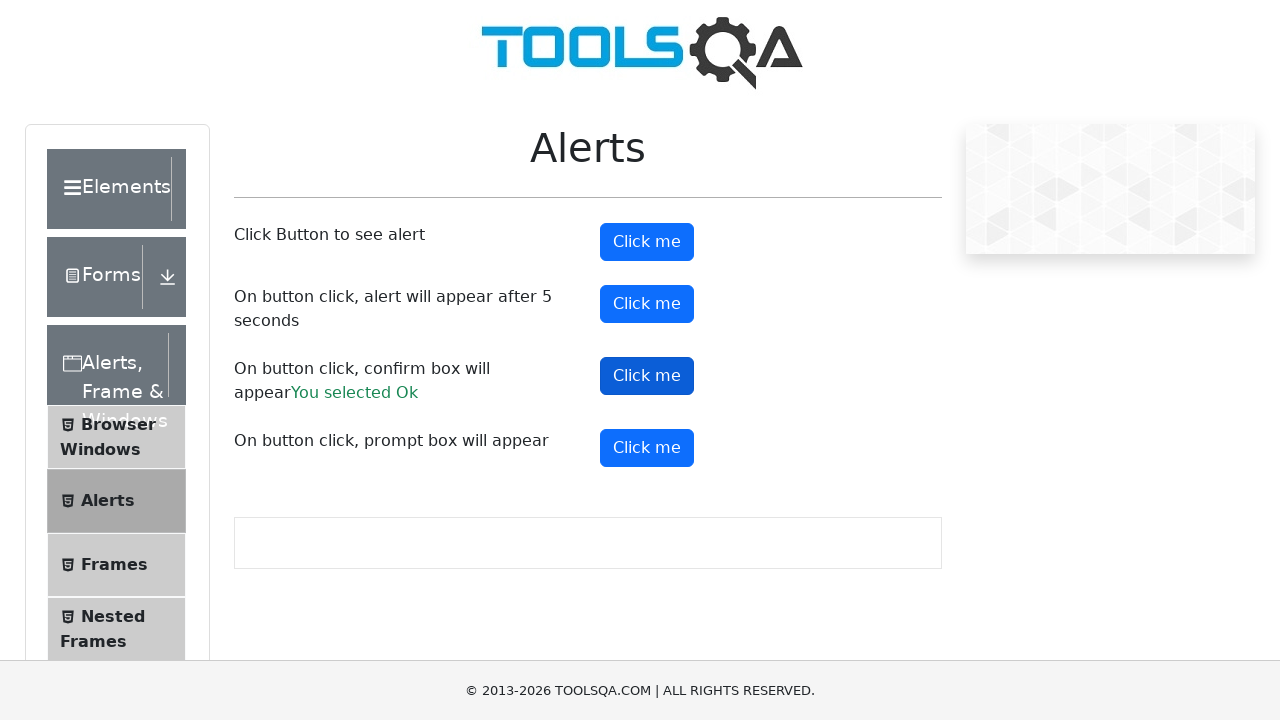

Waited for confirmation result message to appear
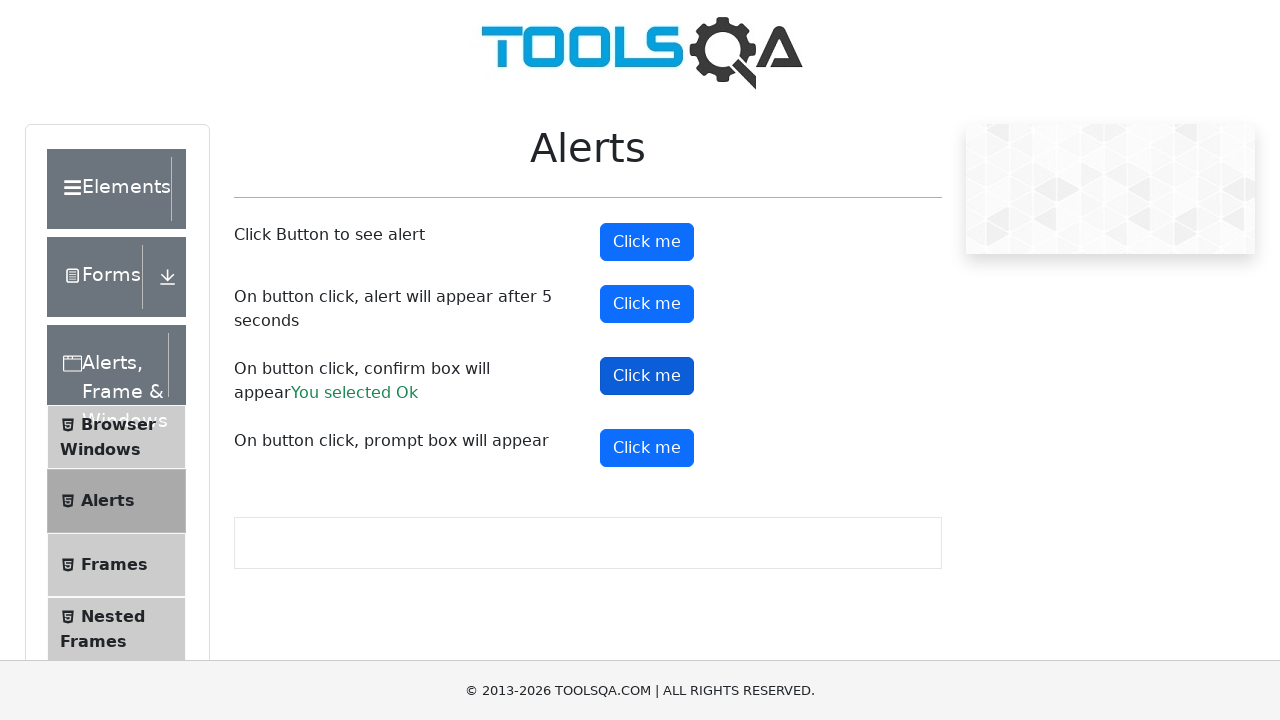

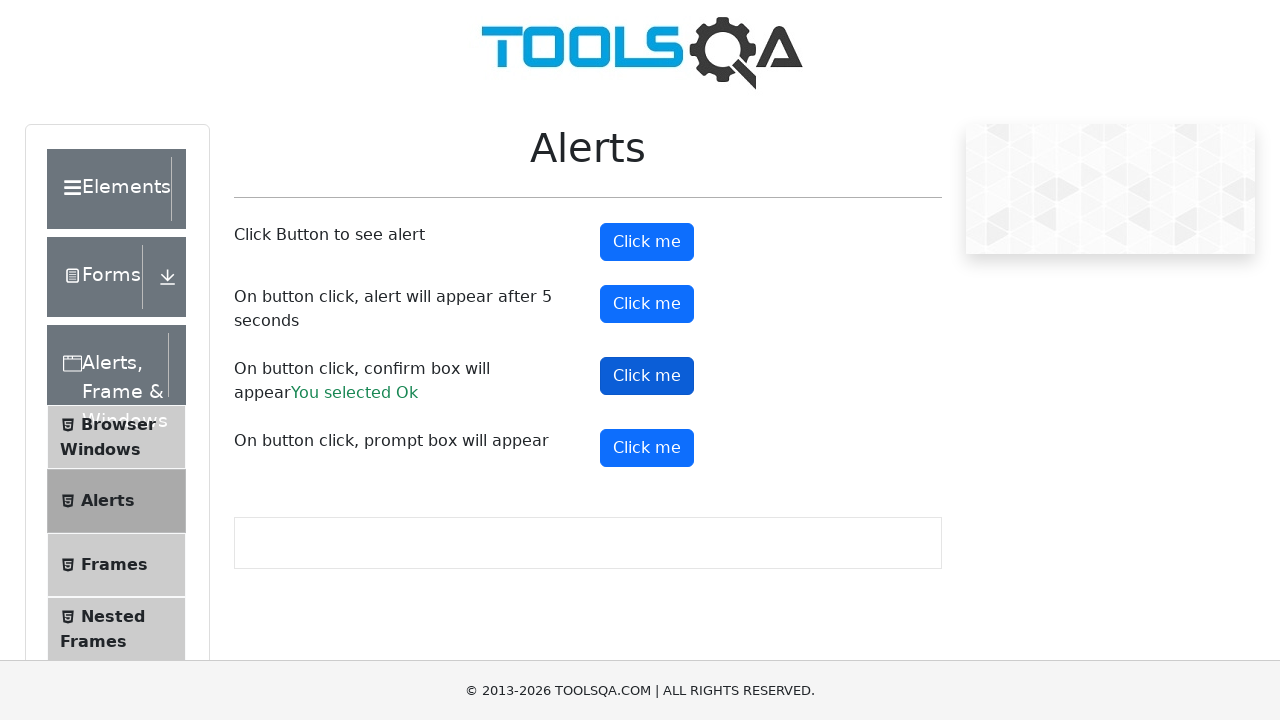